Tests simple JavaScript alert by clicking a button and accepting the alert dialog

Starting URL: http://automation-practice.emilos.pl/alerts.php

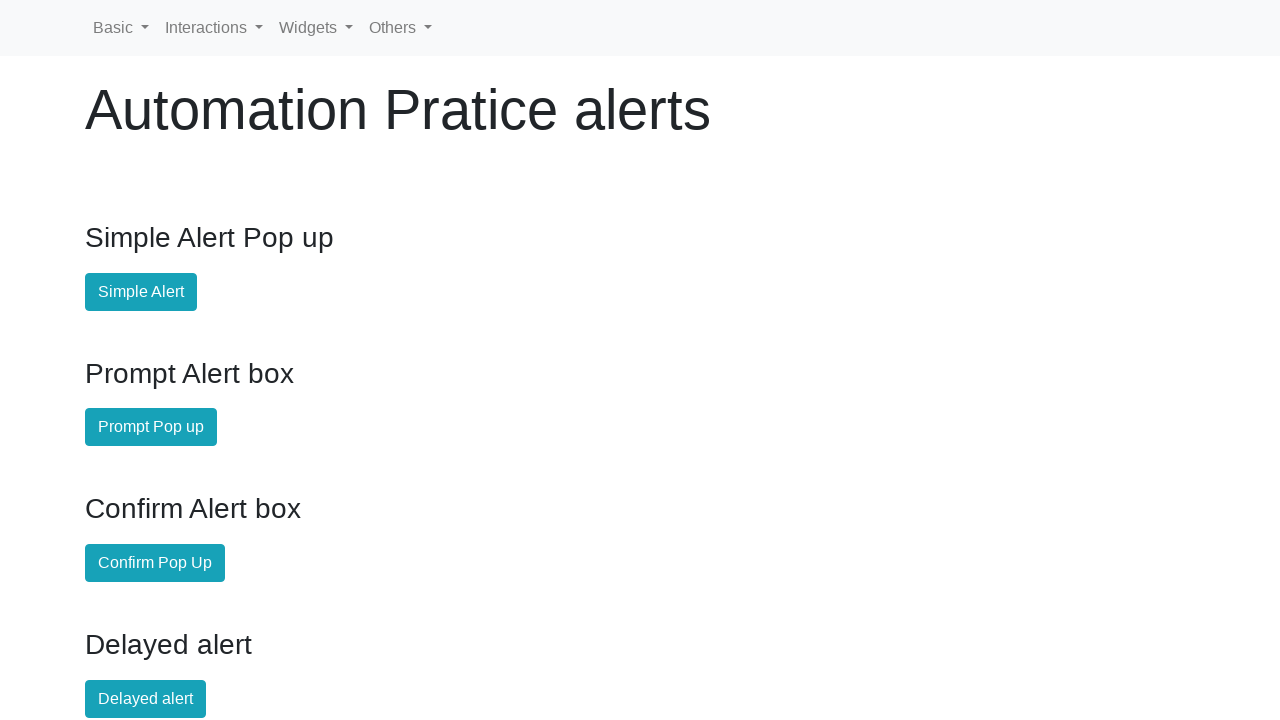

Navigated to alerts test page
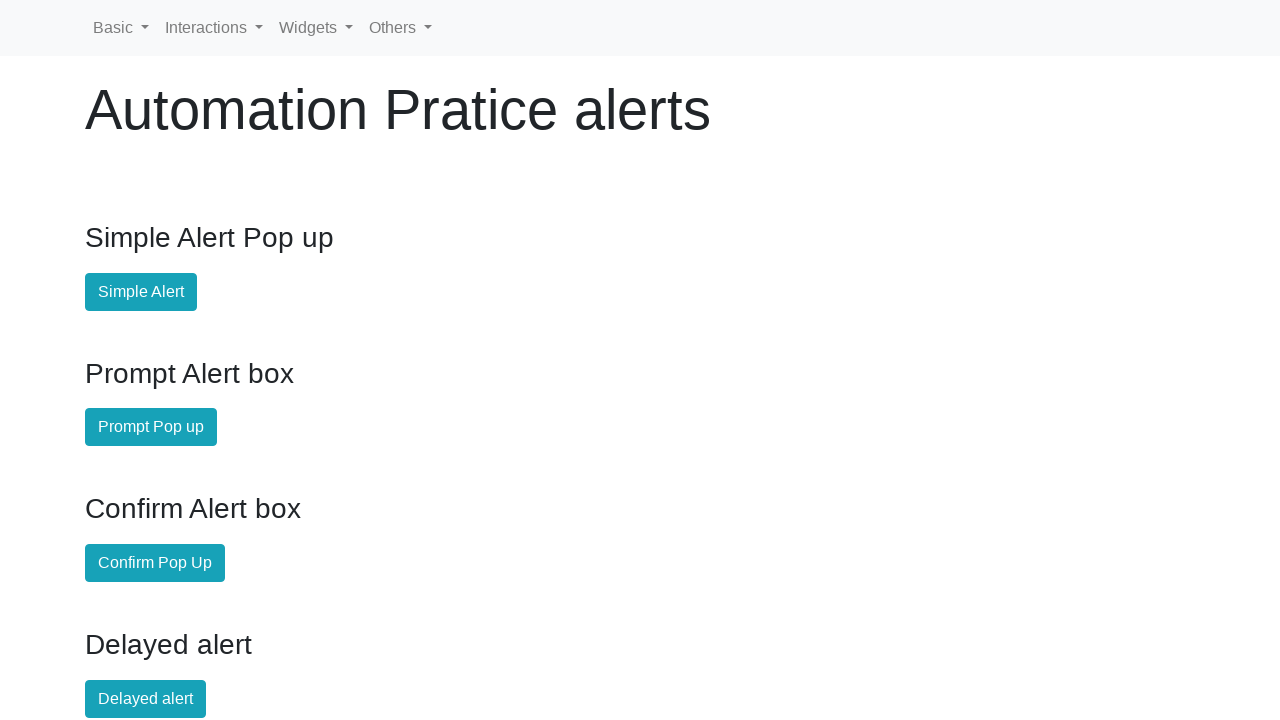

Clicked the simple alert button at (141, 292) on #simple-alert
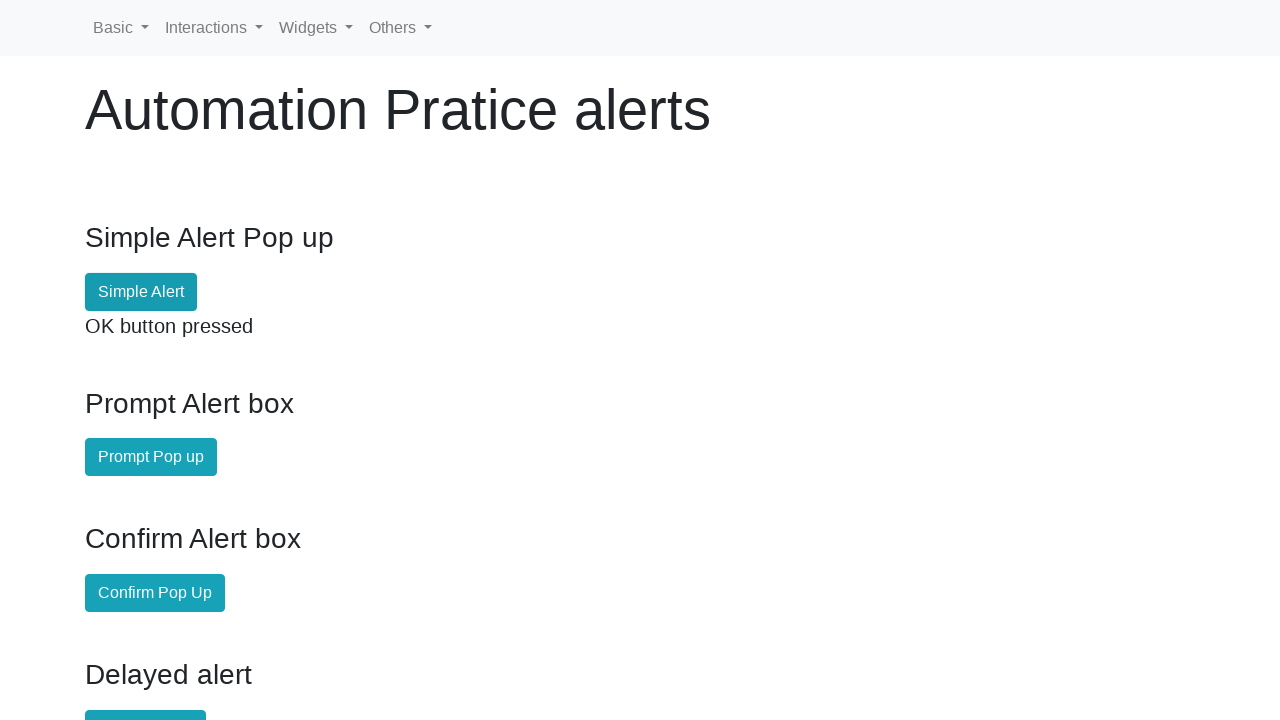

Accepted the alert dialog
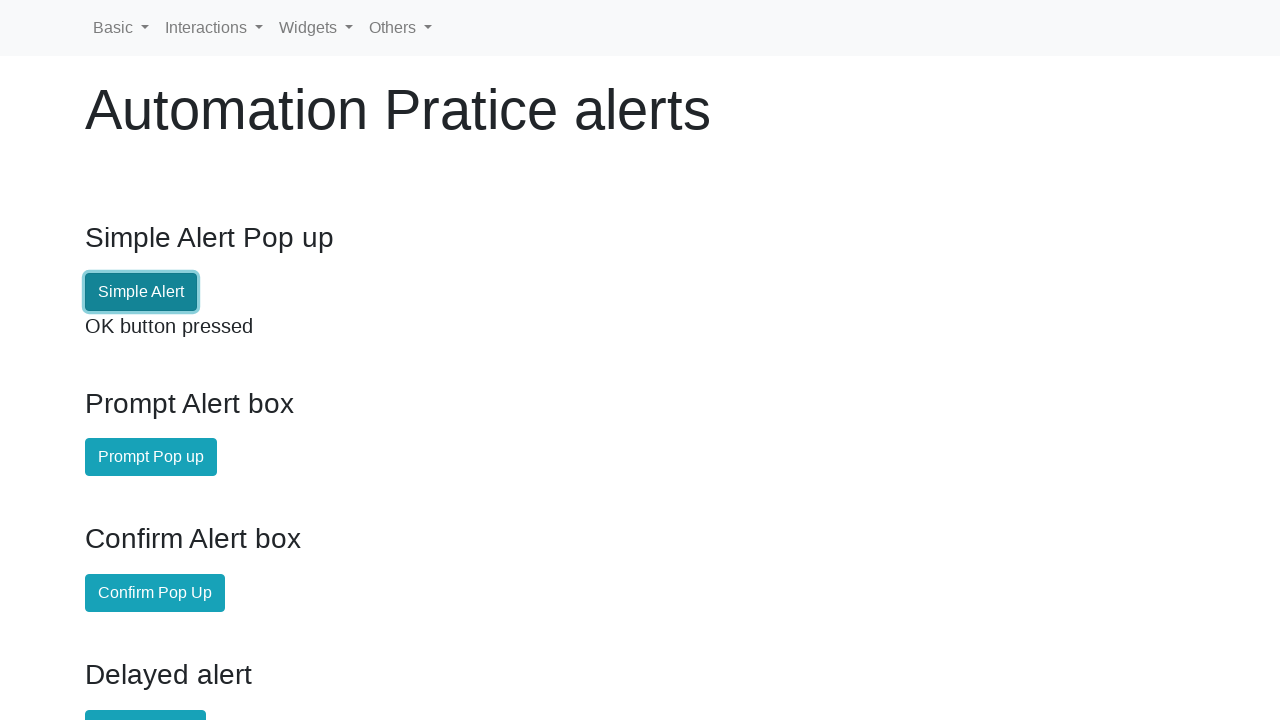

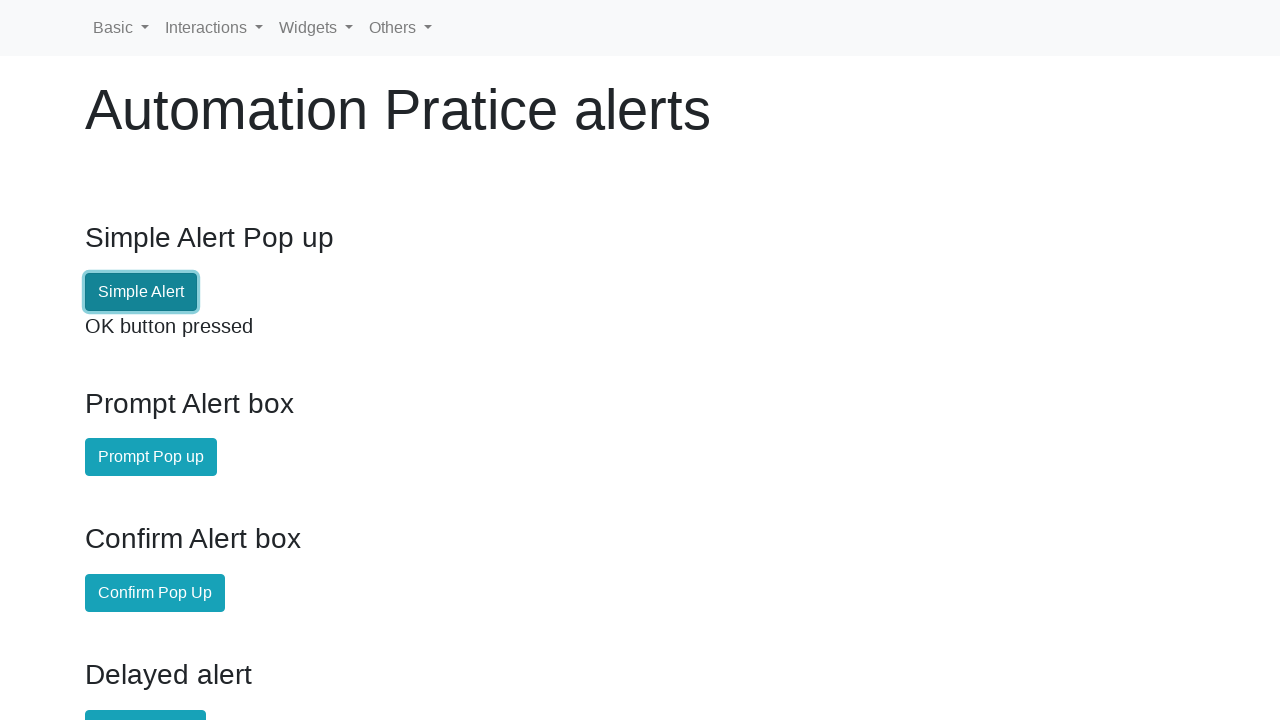